Tests dropdown select functionality by clicking on a select element and choosing the second option

Starting URL: https://erikdark.github.io/QA_autotests_08/

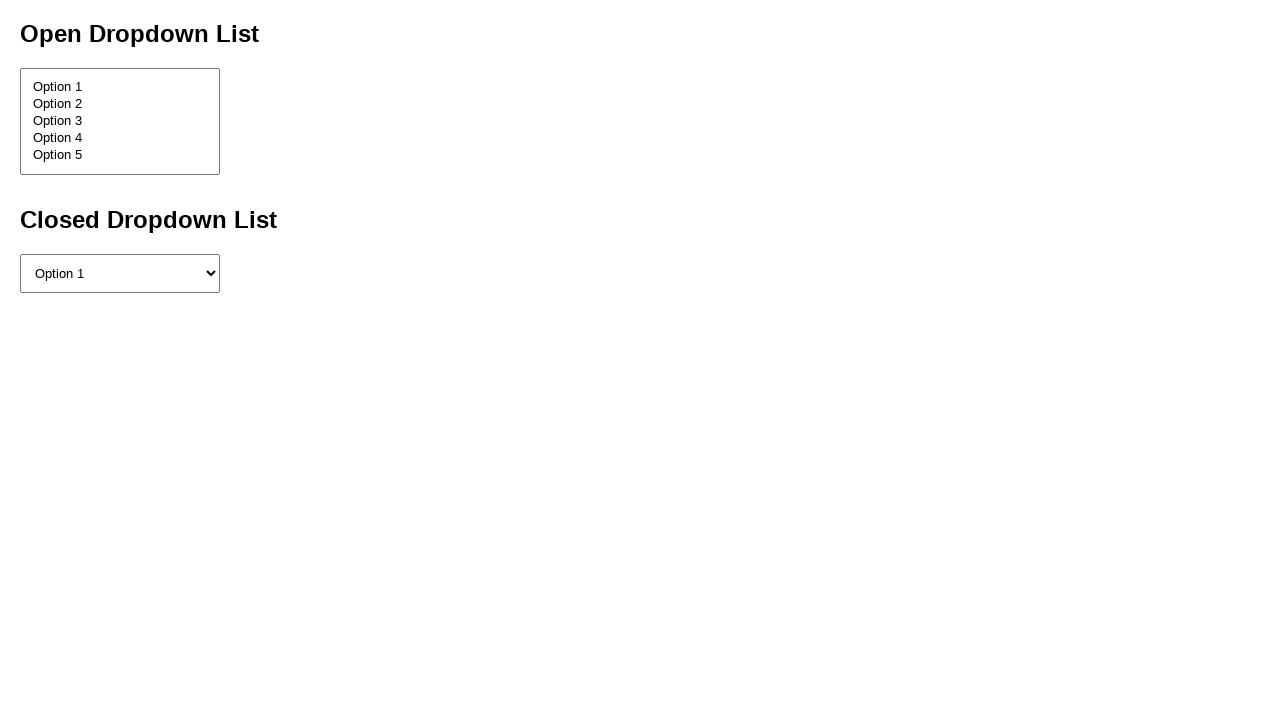

Clicked on the select dropdown at (120, 121) on select
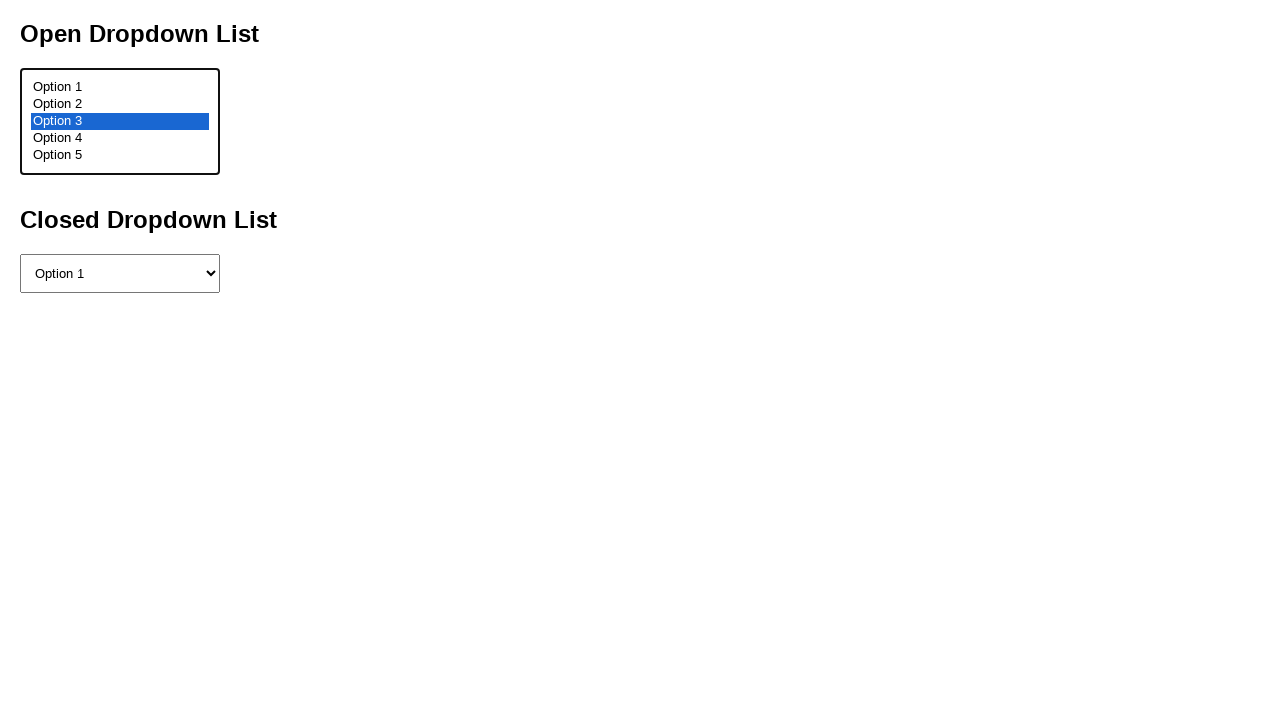

Selected the second option from the dropdown at (120, 104) on select option:nth-child(2)
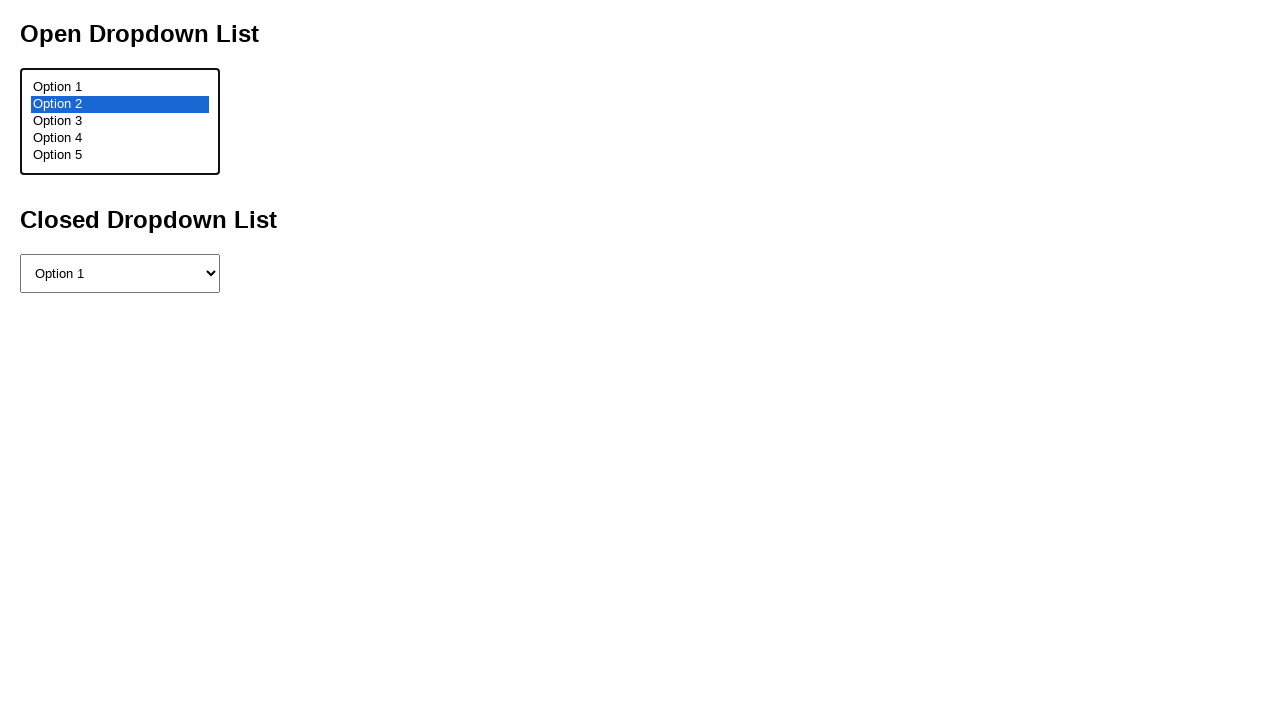

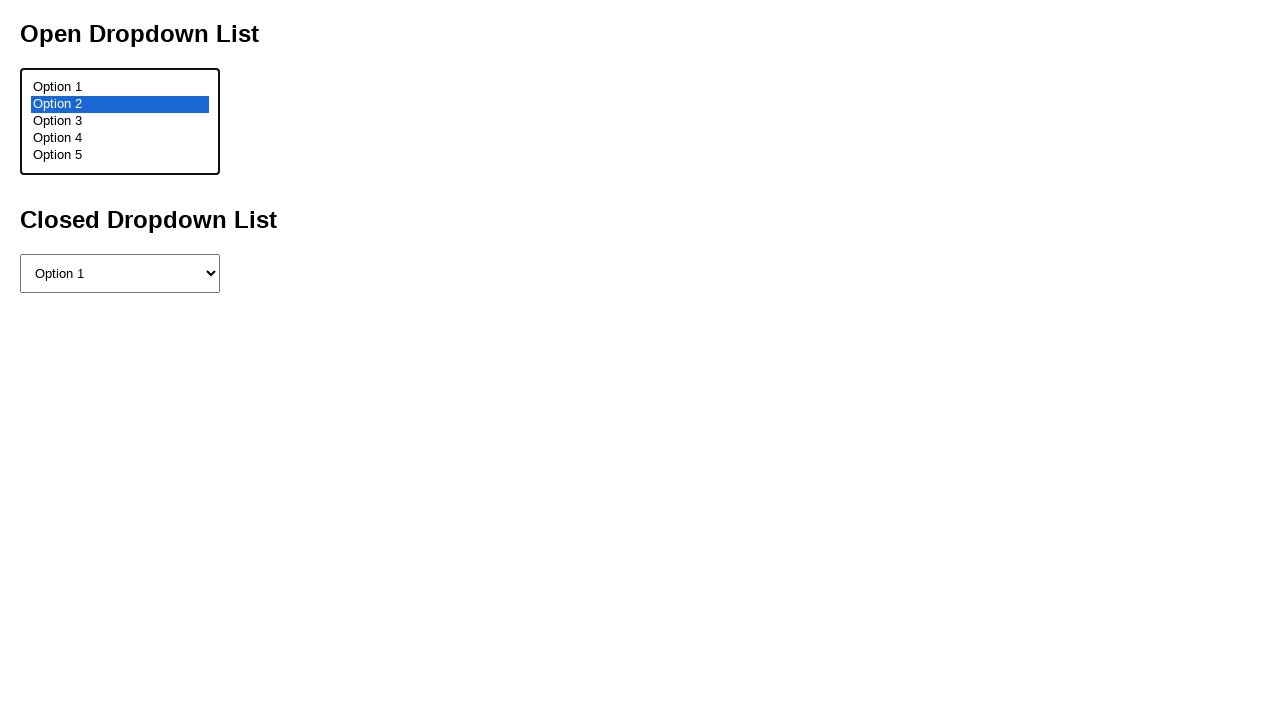